Tests form filling functionality by entering first name, last name, and job title into text fields on a practice form page

Starting URL: https://formy-project.herokuapp.com/form

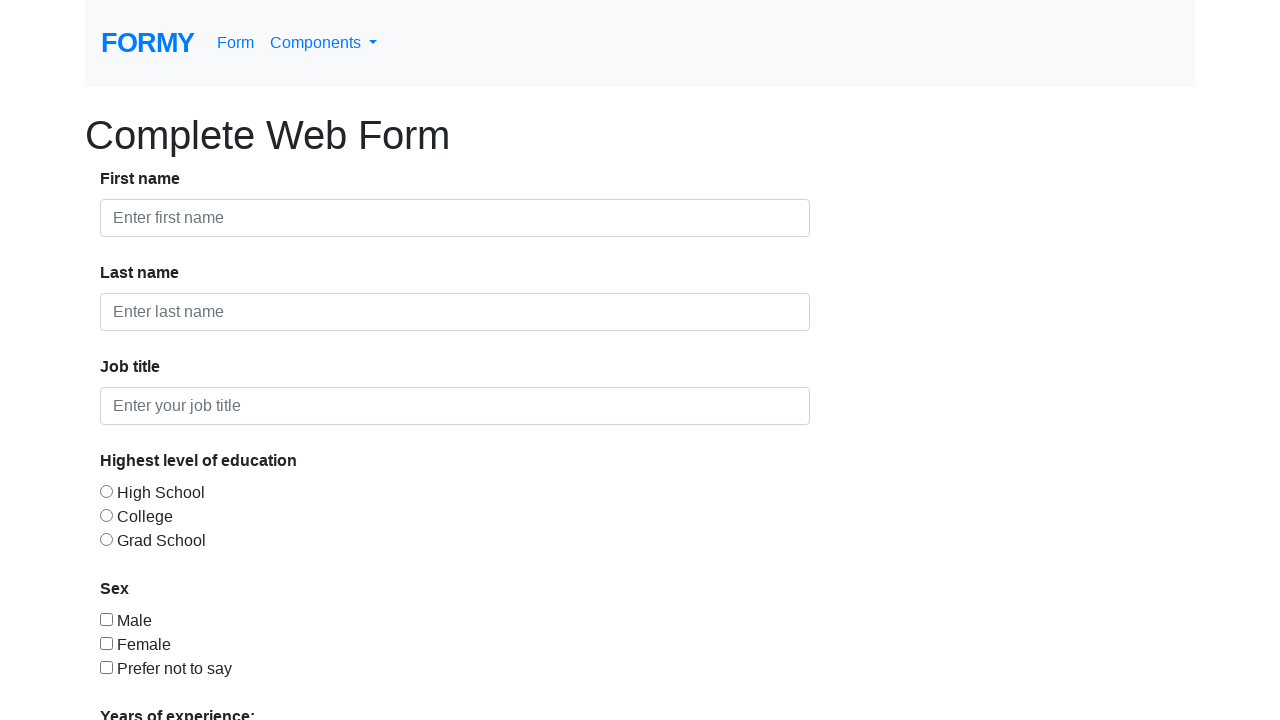

Filled first name field with 'Berkant' on #first-name
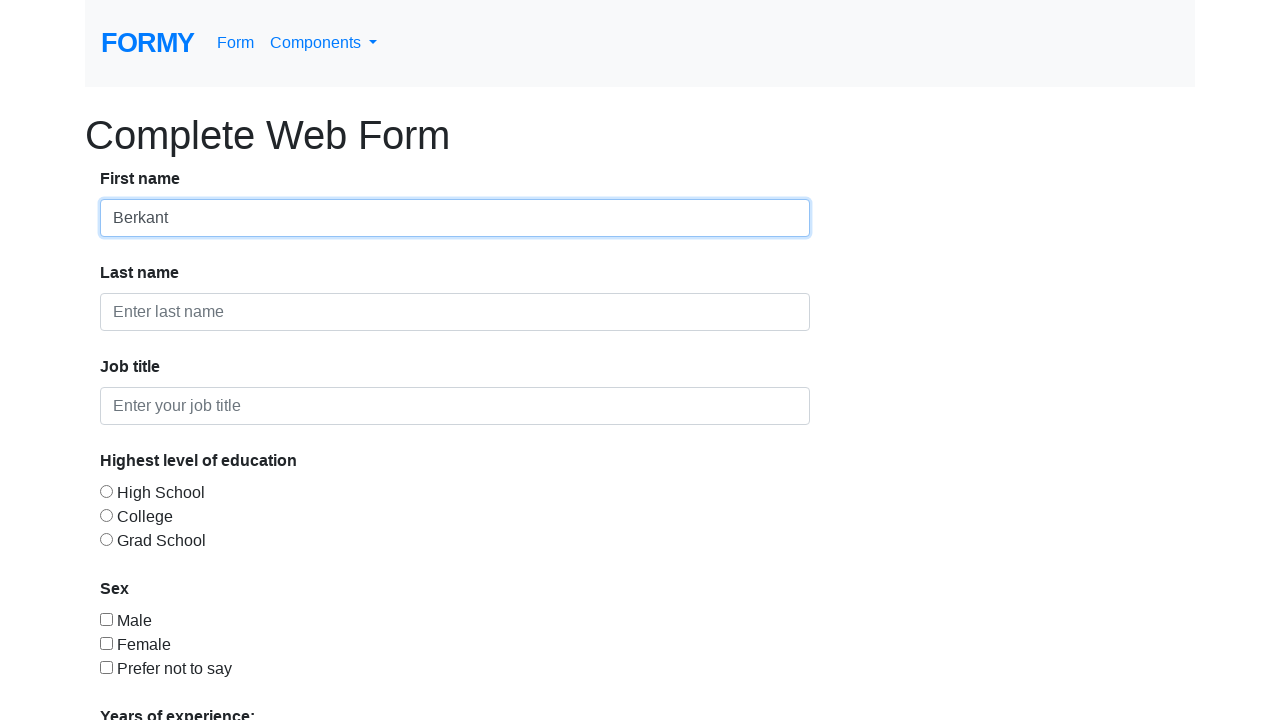

Filled last name field with 'Yüksektepe' on #last-name
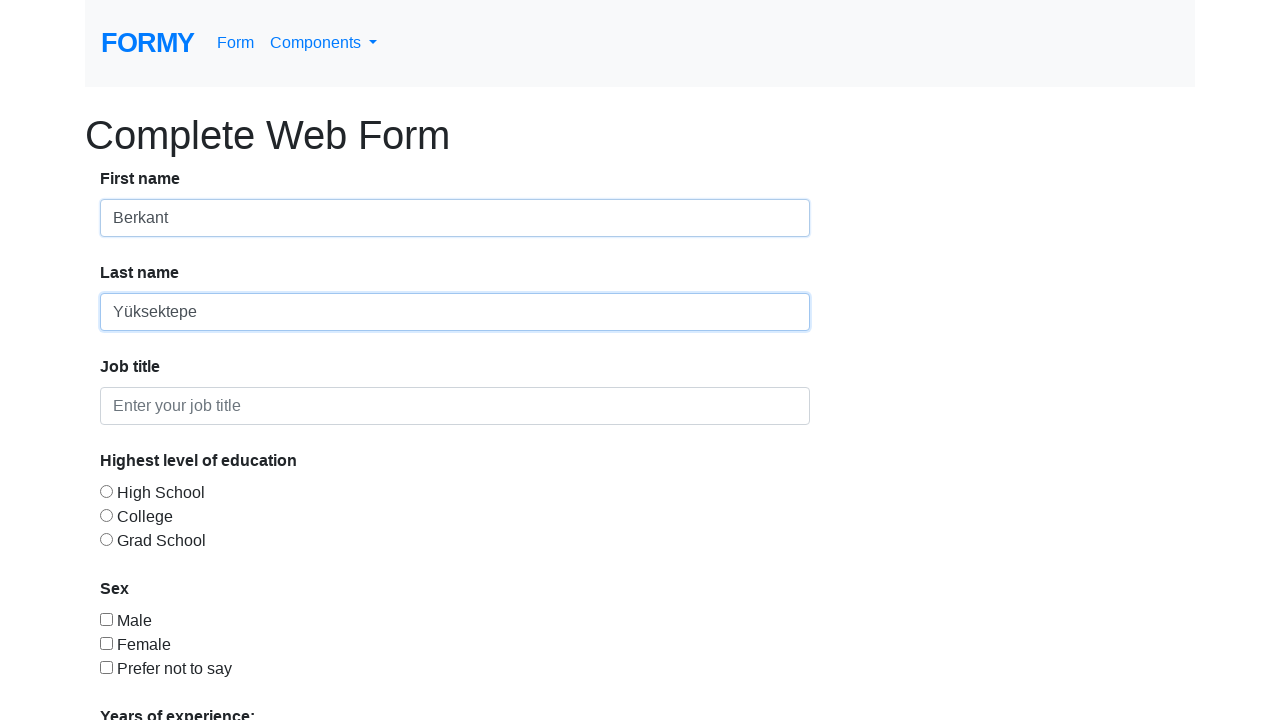

Filled job title field with 'QA Test Automation Engineer' on #job-title
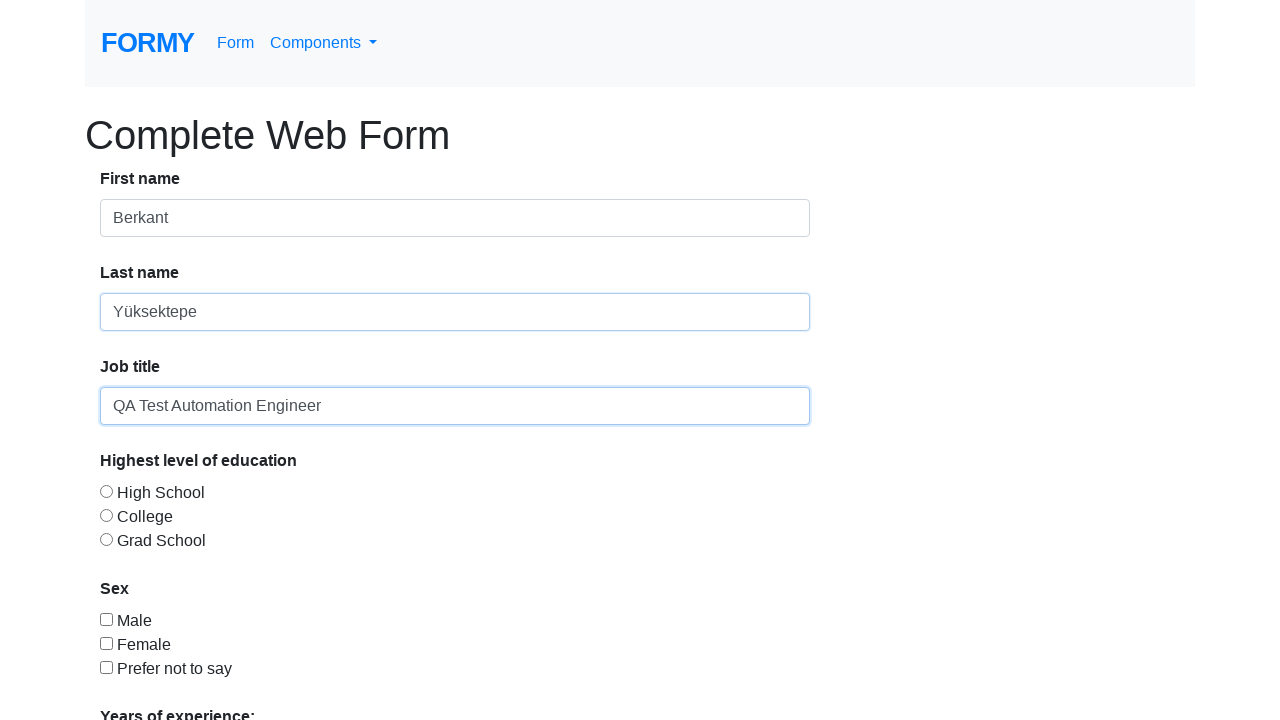

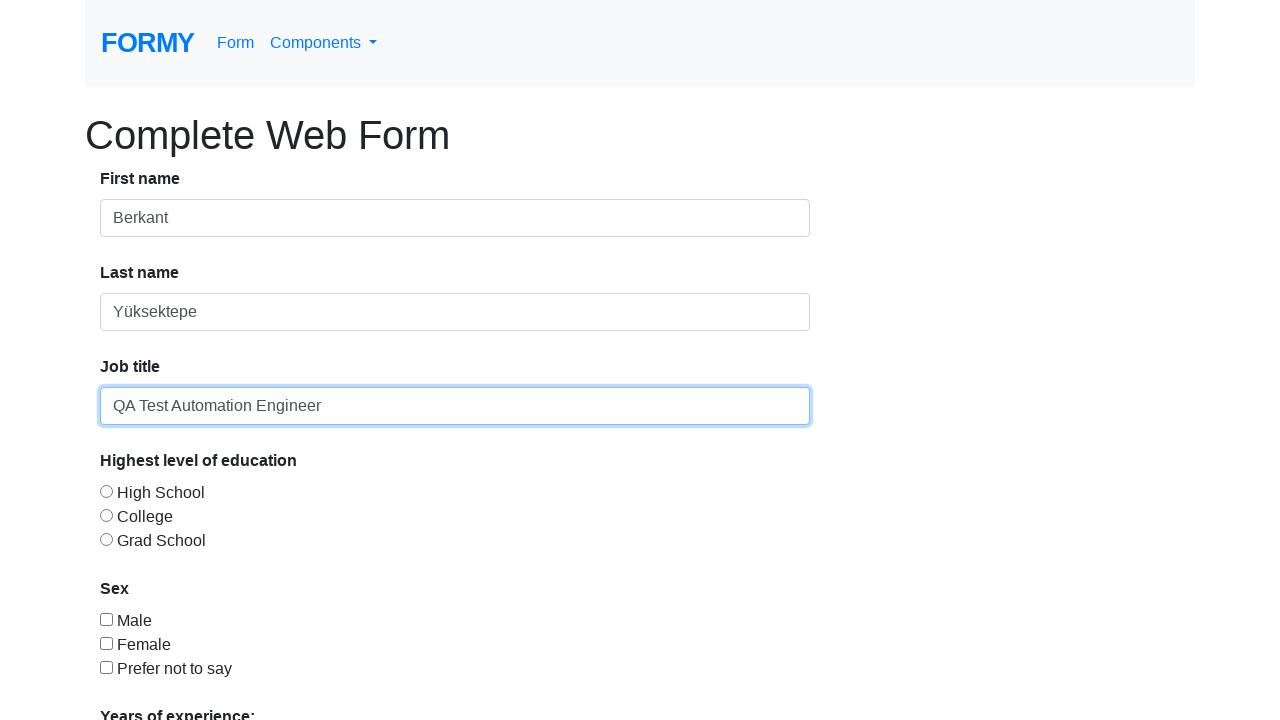